Navigates to a product page on tusmascotas.cl pet store and verifies that the product name and price elements are displayed on the page.

Starting URL: https://www.tusmascotas.cl/product/apoquel-16mg-oclacitinib/

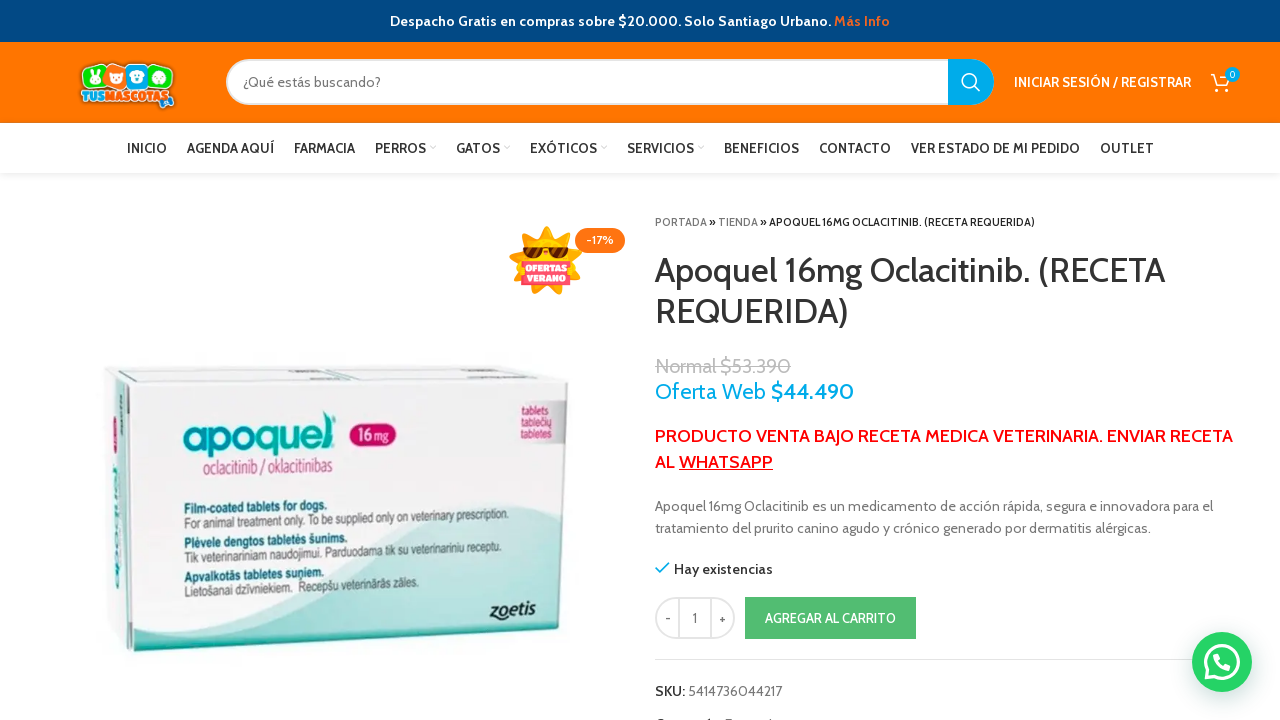

Waited for product name heading (h1) to be visible
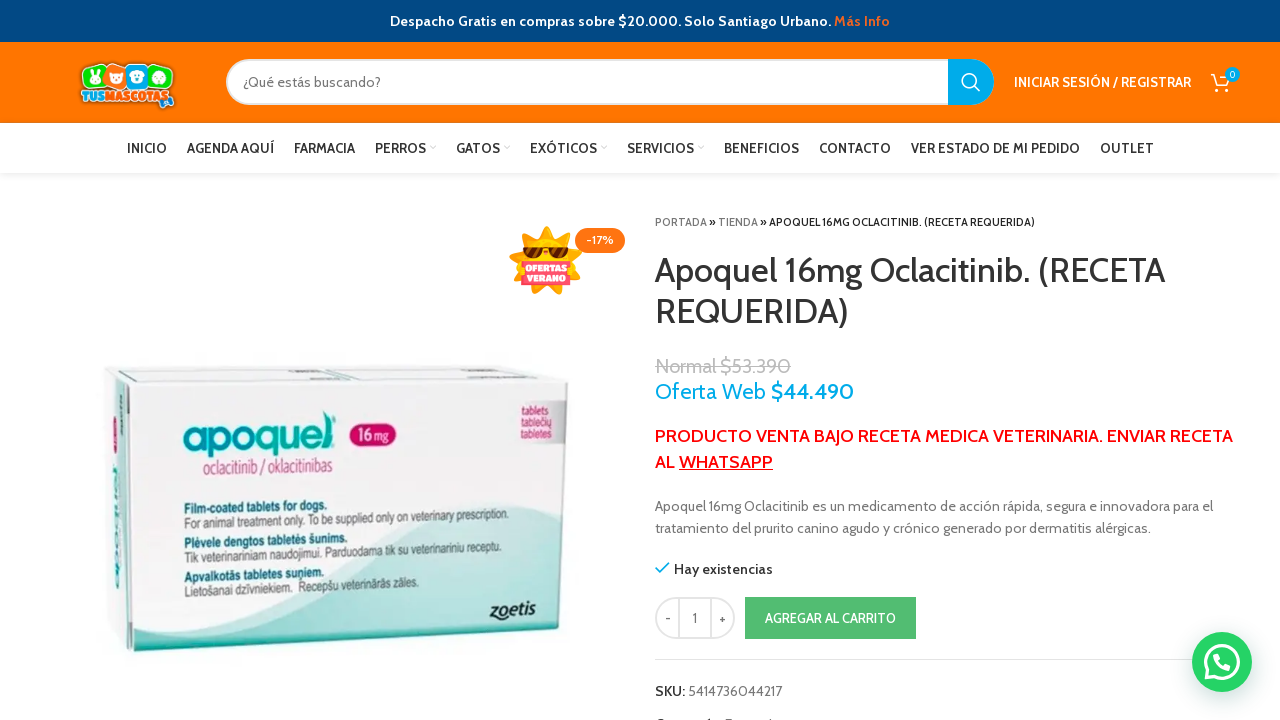

Waited for price element (.rrp-sale) to be visible
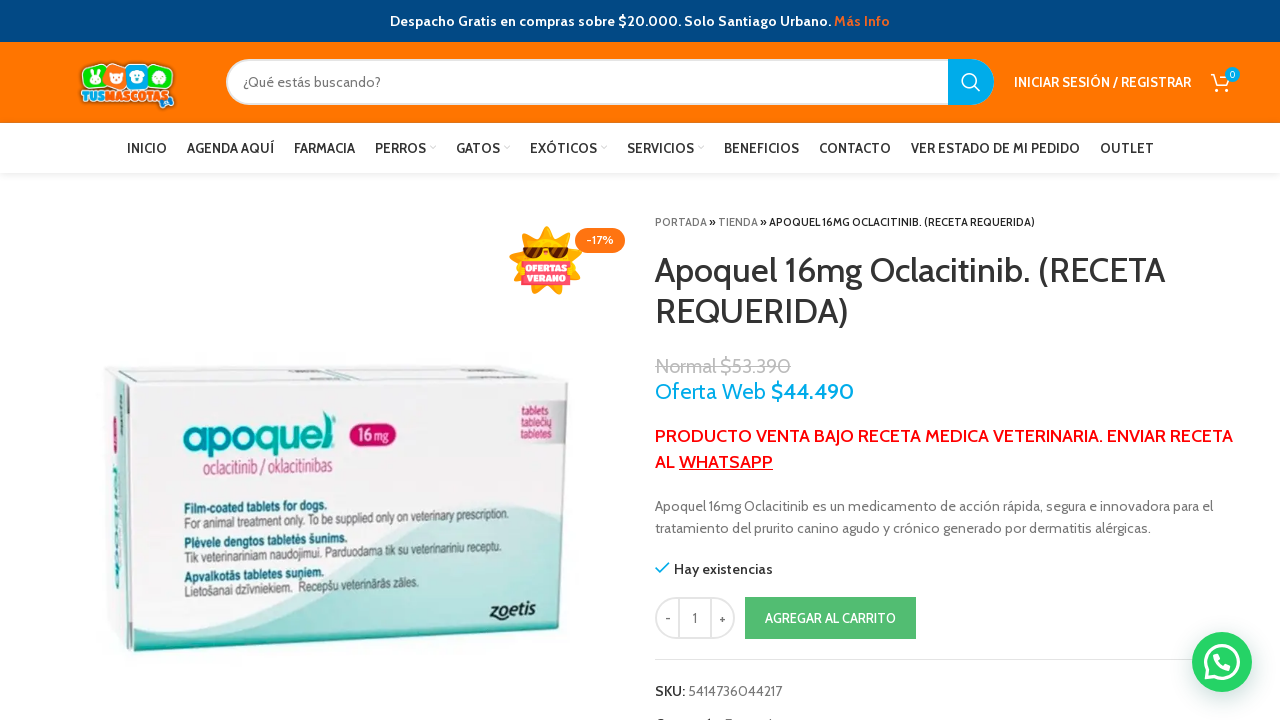

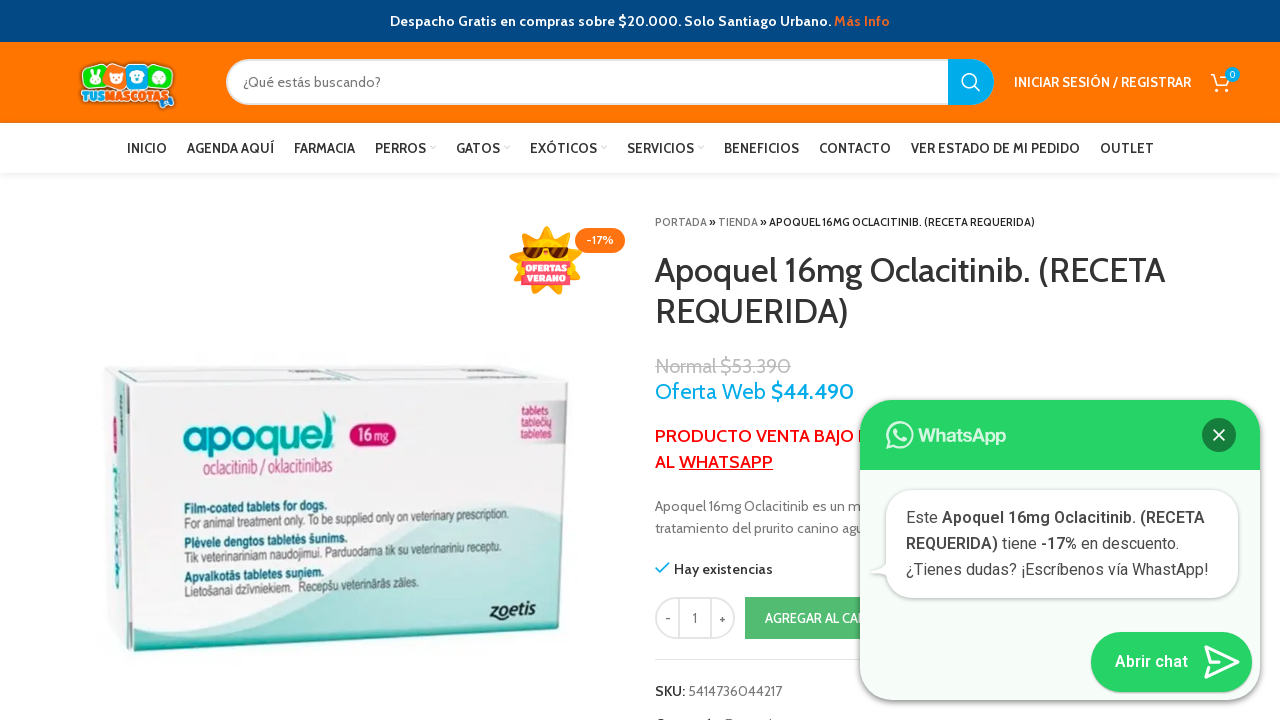